Tests window/tab handling by clicking a button that opens a new tab, switching between the original and new tab, and then navigating to the Home page.

Starting URL: https://practice.cydeo.com/windows

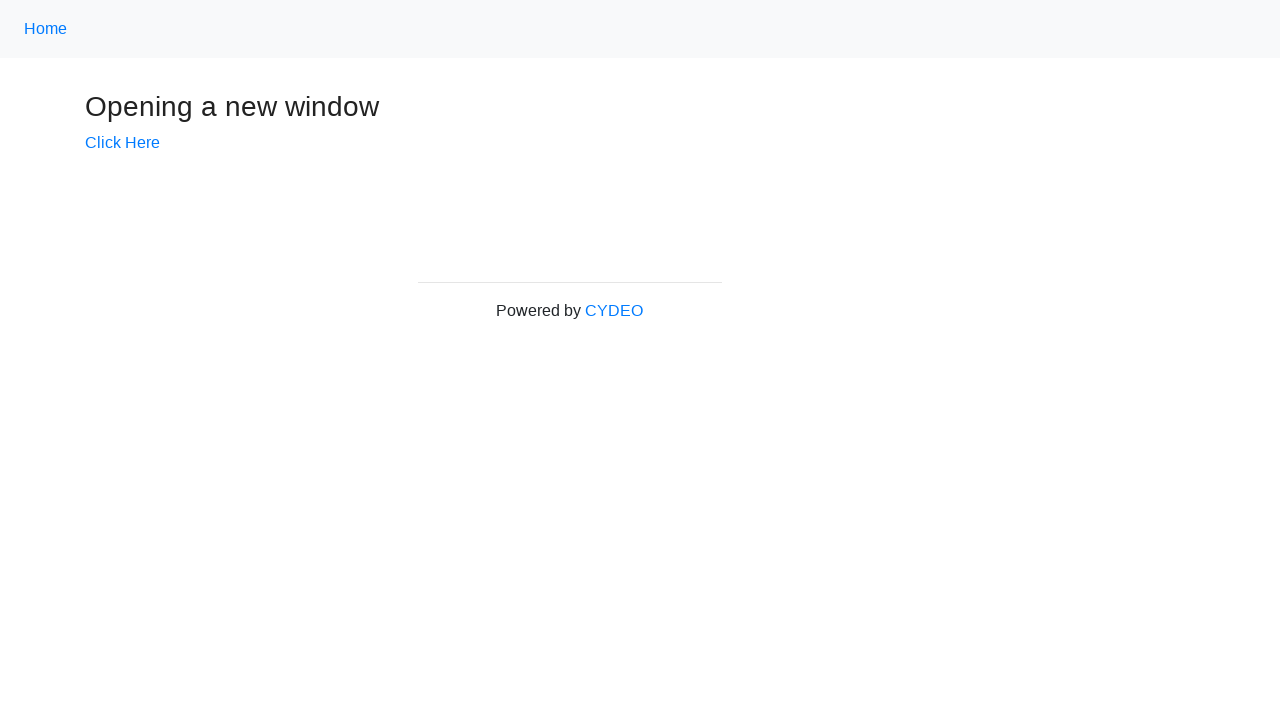

Retrieved initial page title
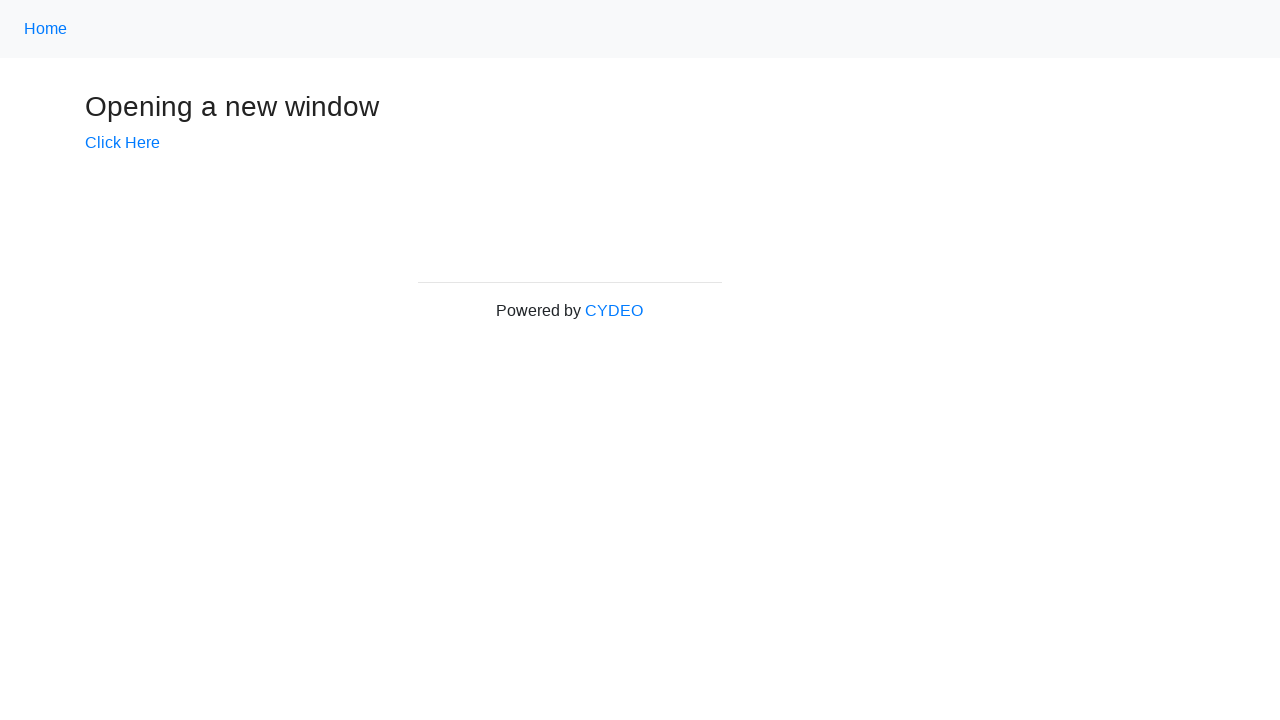

Clicked 'Click Here' button to open new tab at (122, 143) on internal:text="Click Here"i
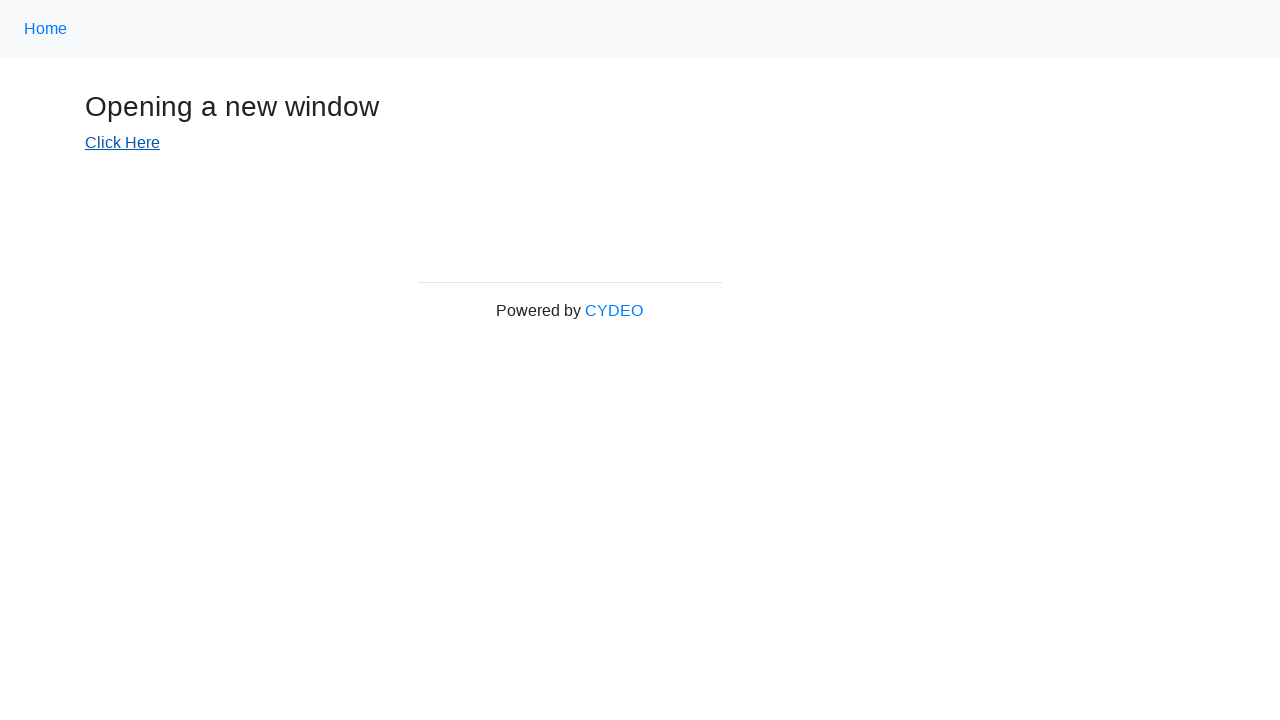

Second page loaded successfully
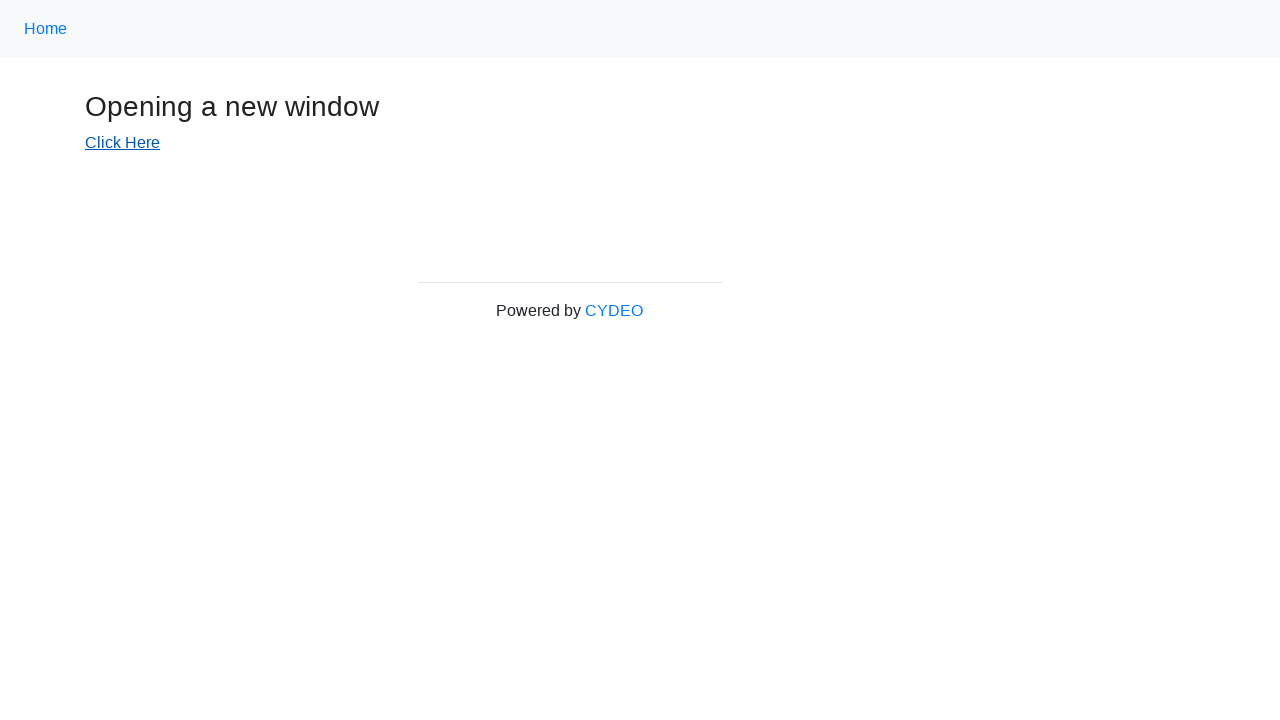

Retrieved second page title
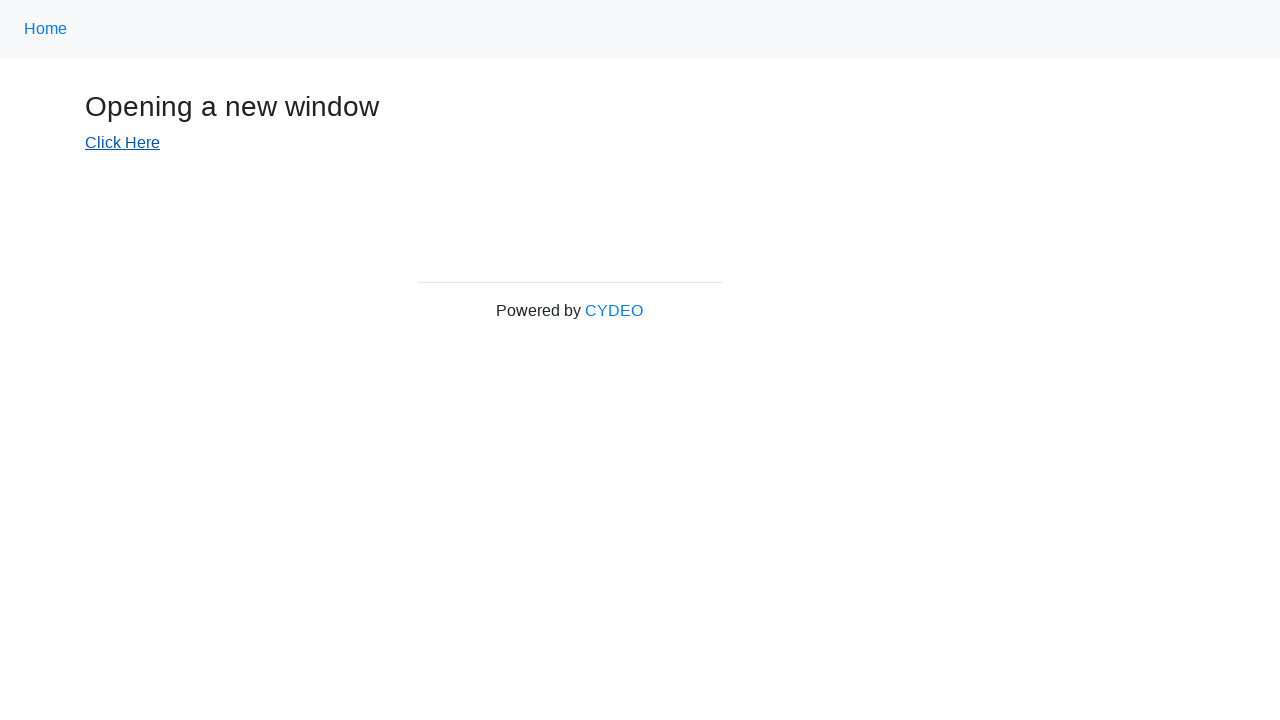

Brought original tab to front
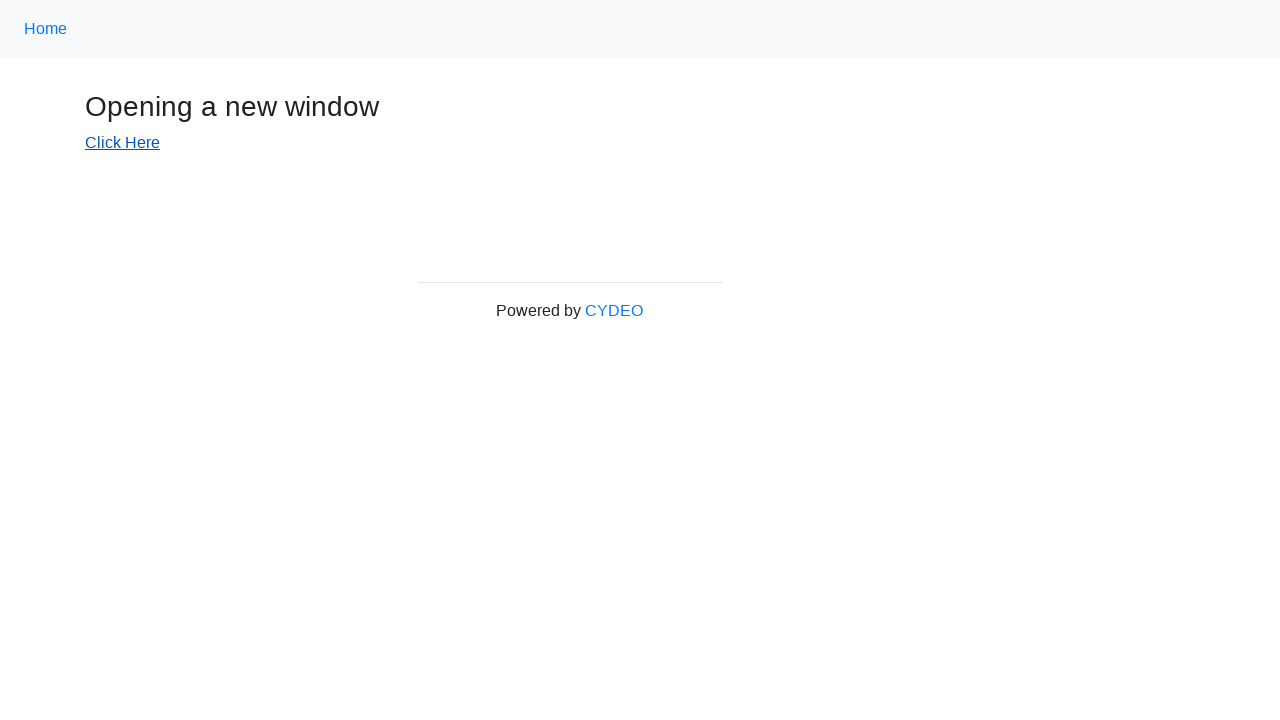

Brought second tab to front
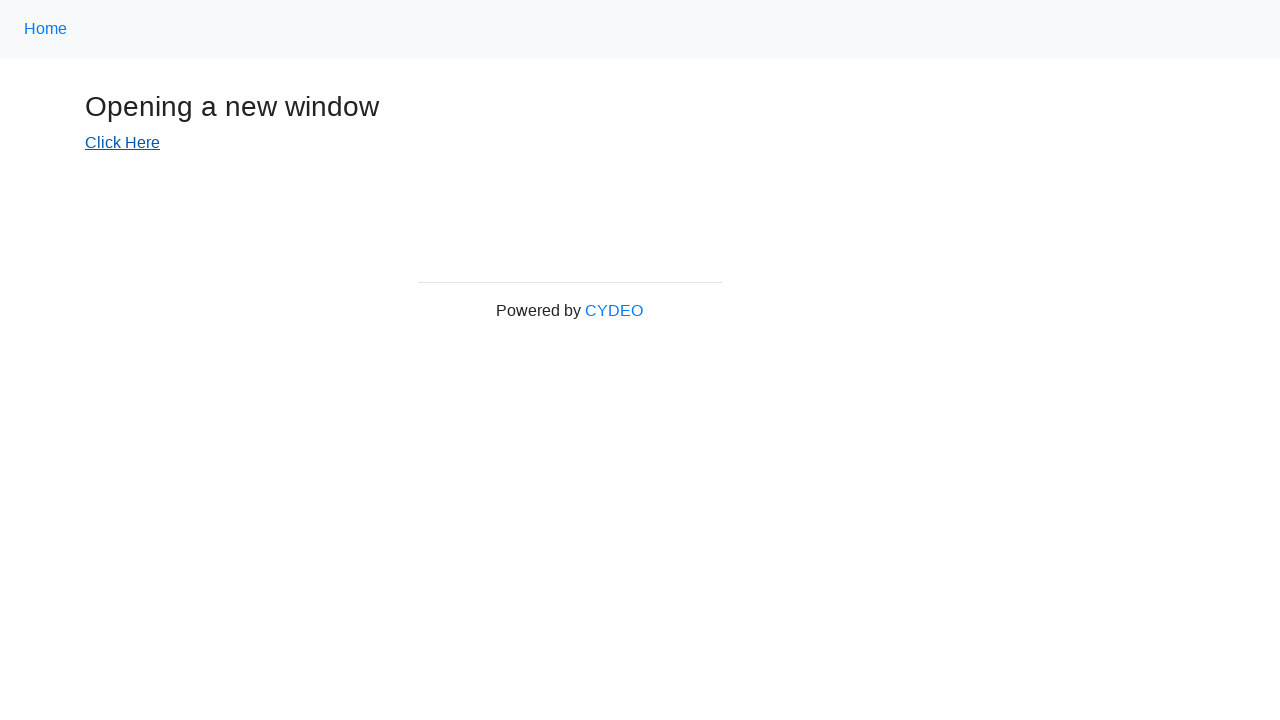

Brought original tab back to front
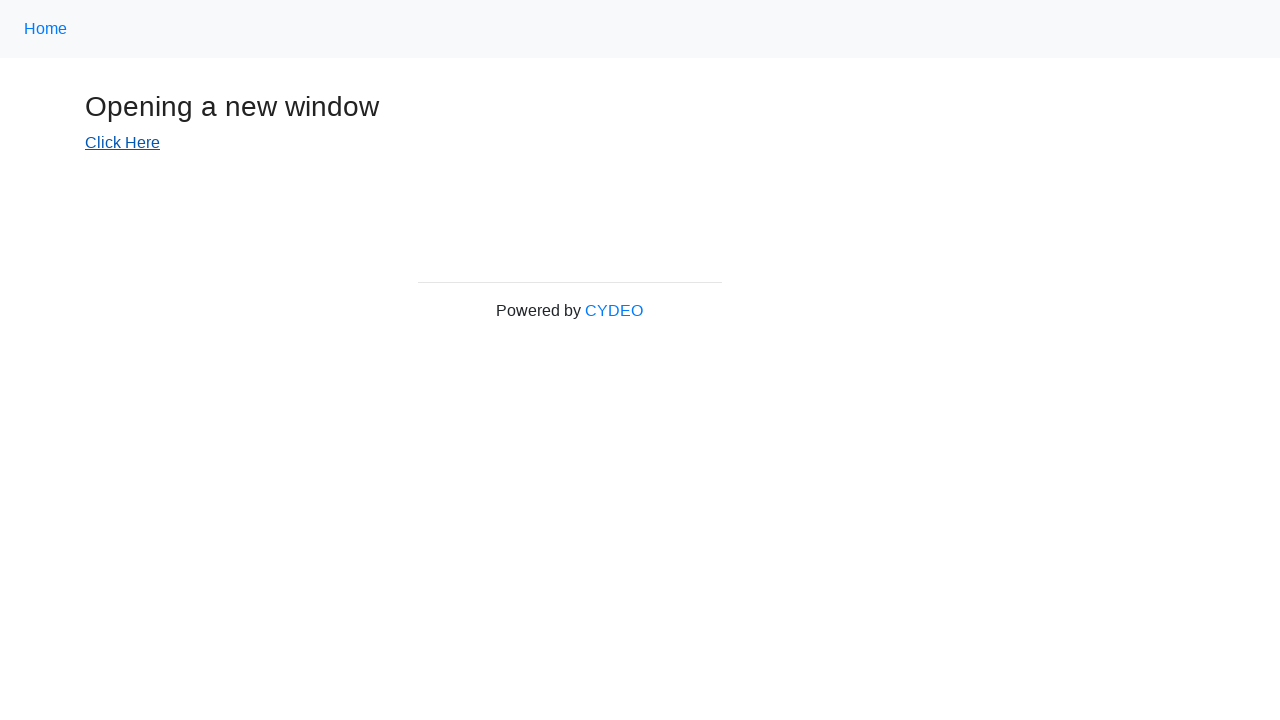

Clicked Home link at (46, 29) on text=Home
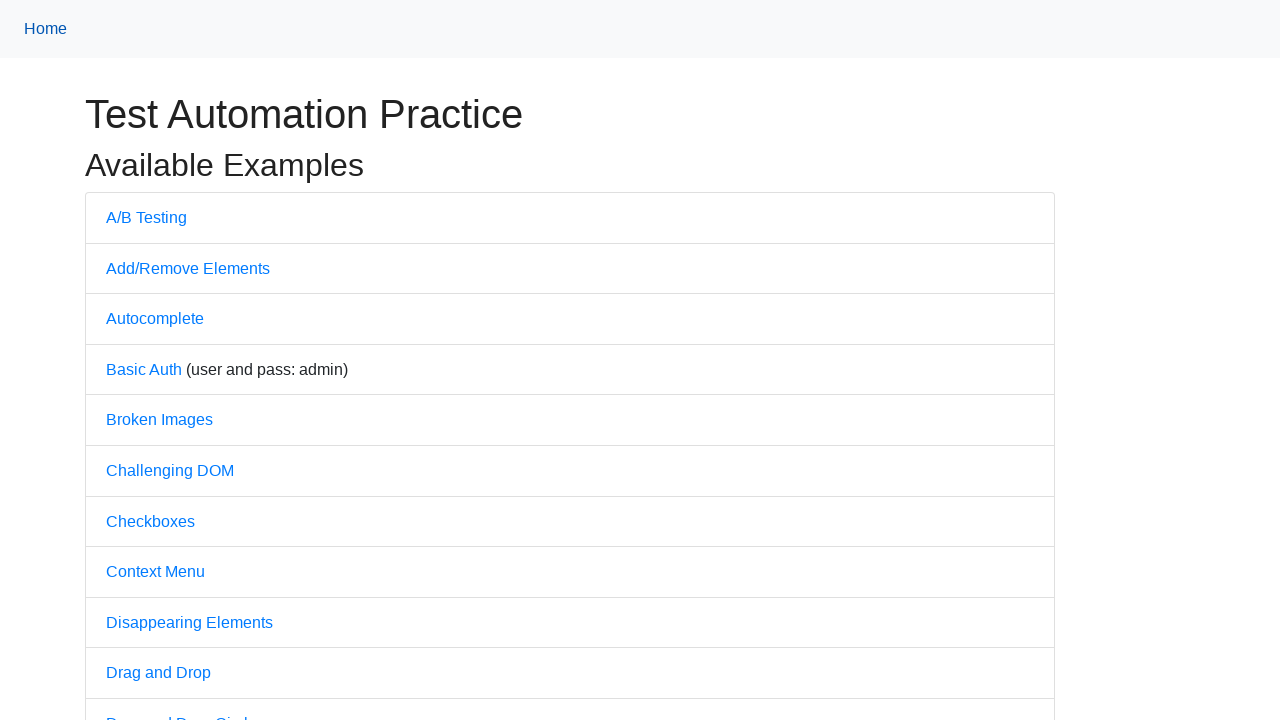

Page navigation completed and loaded
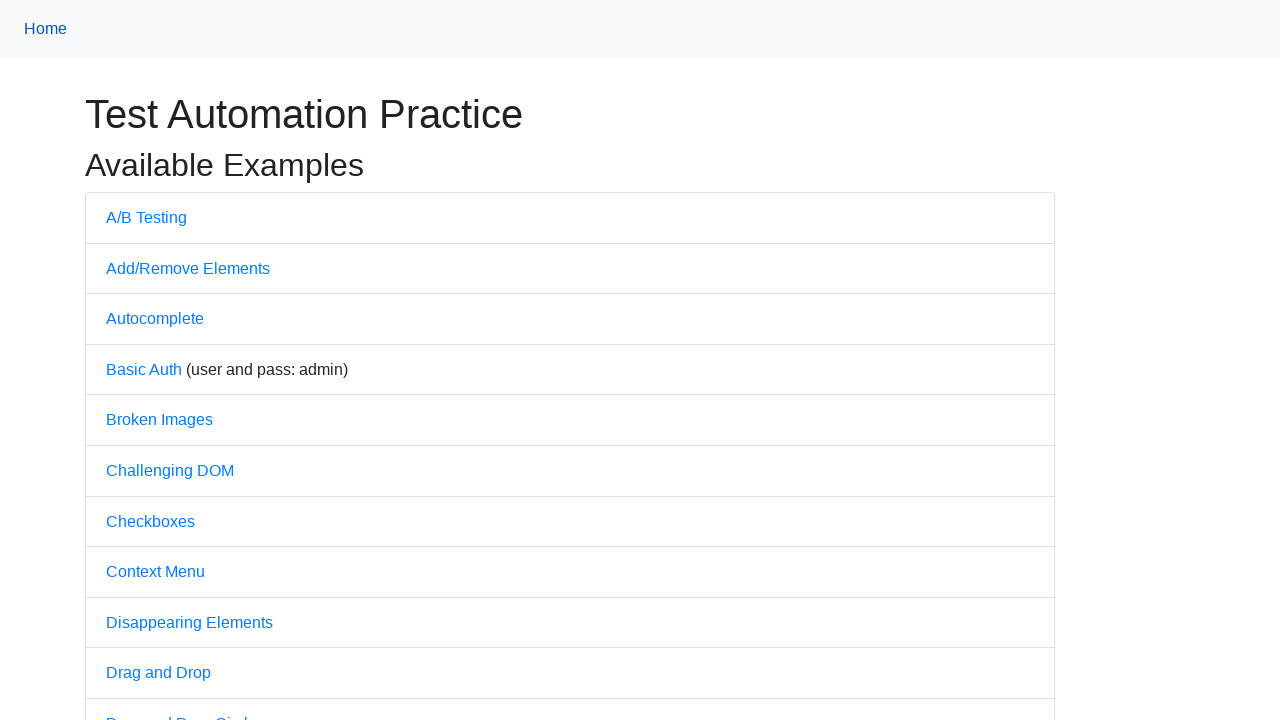

Retrieved final page title
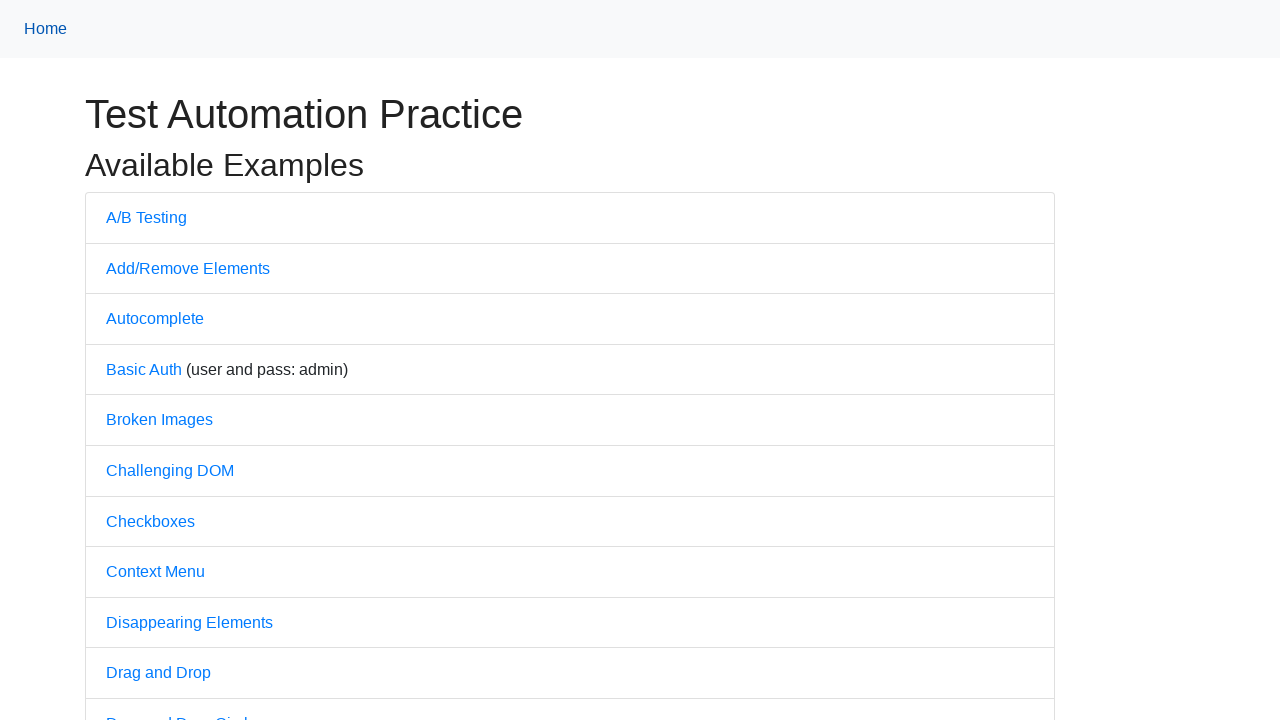

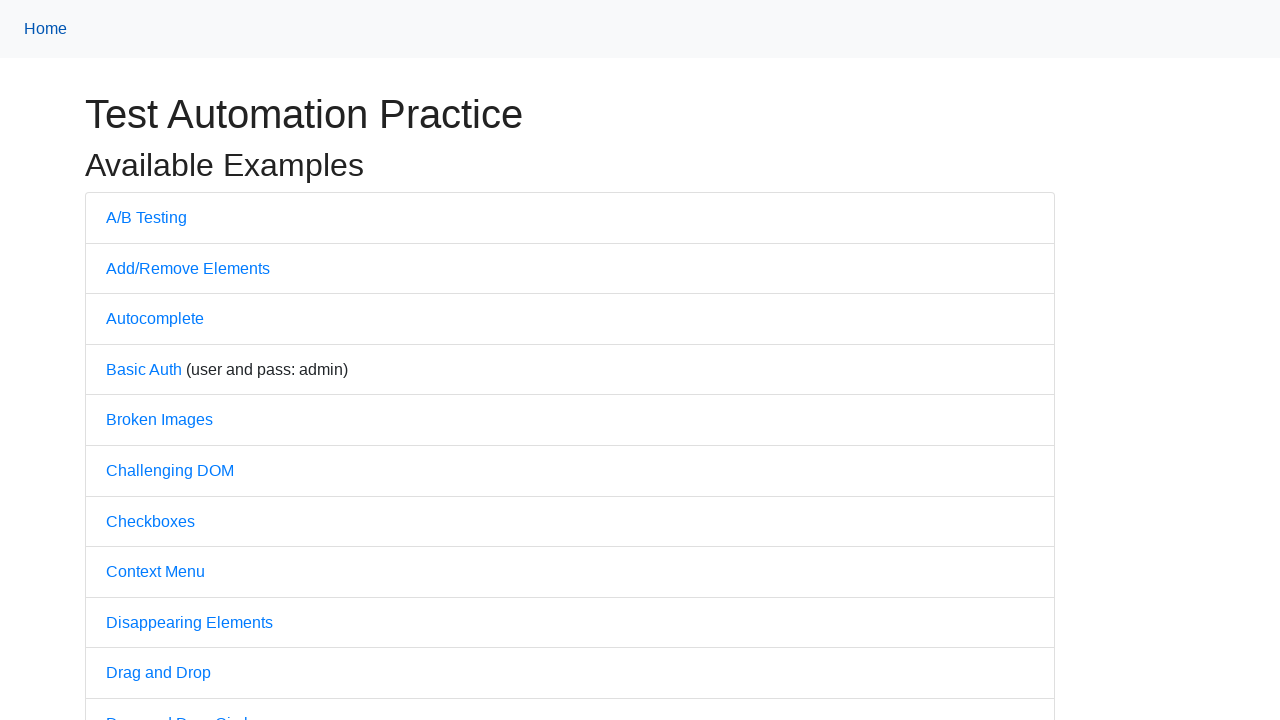